Tests clicking on the Home link, switching to the new tab, verifying the URL, and closing the tab

Starting URL: https://www.tutorialspoint.com/selenium/practice/links.php

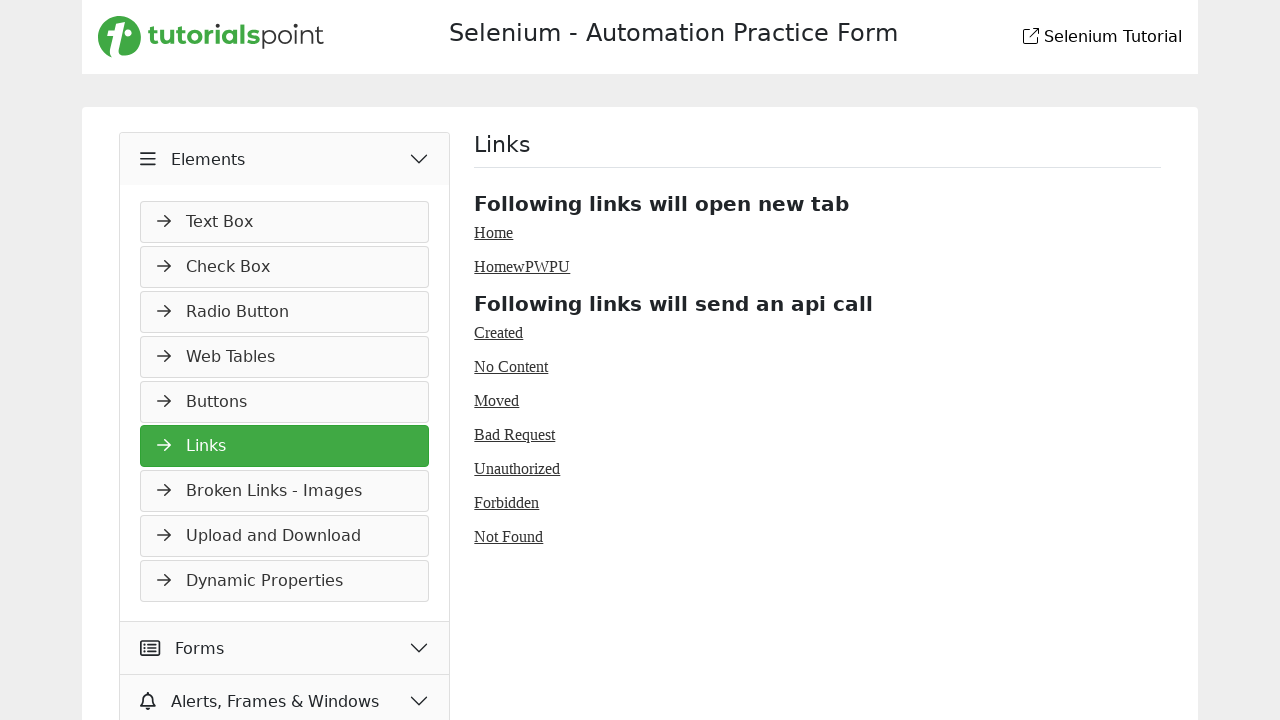

Clicked on Home link and new tab opened at (494, 232) on text=Home
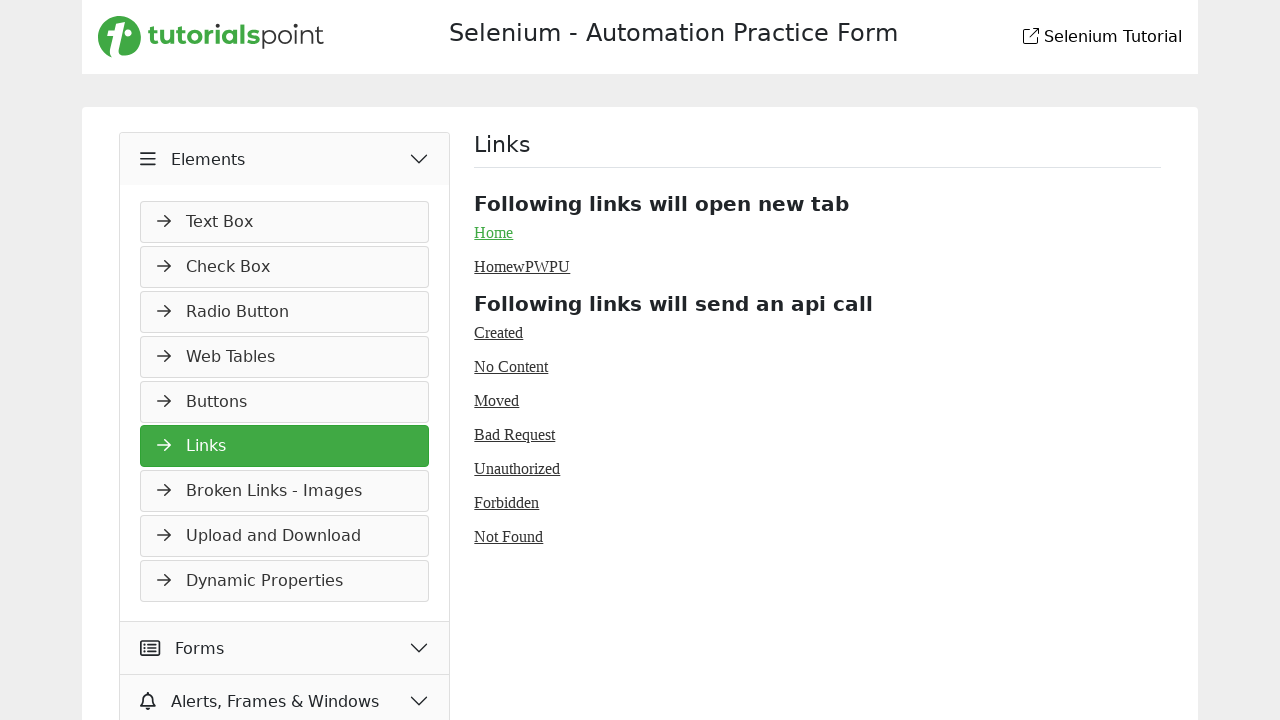

New page loaded successfully
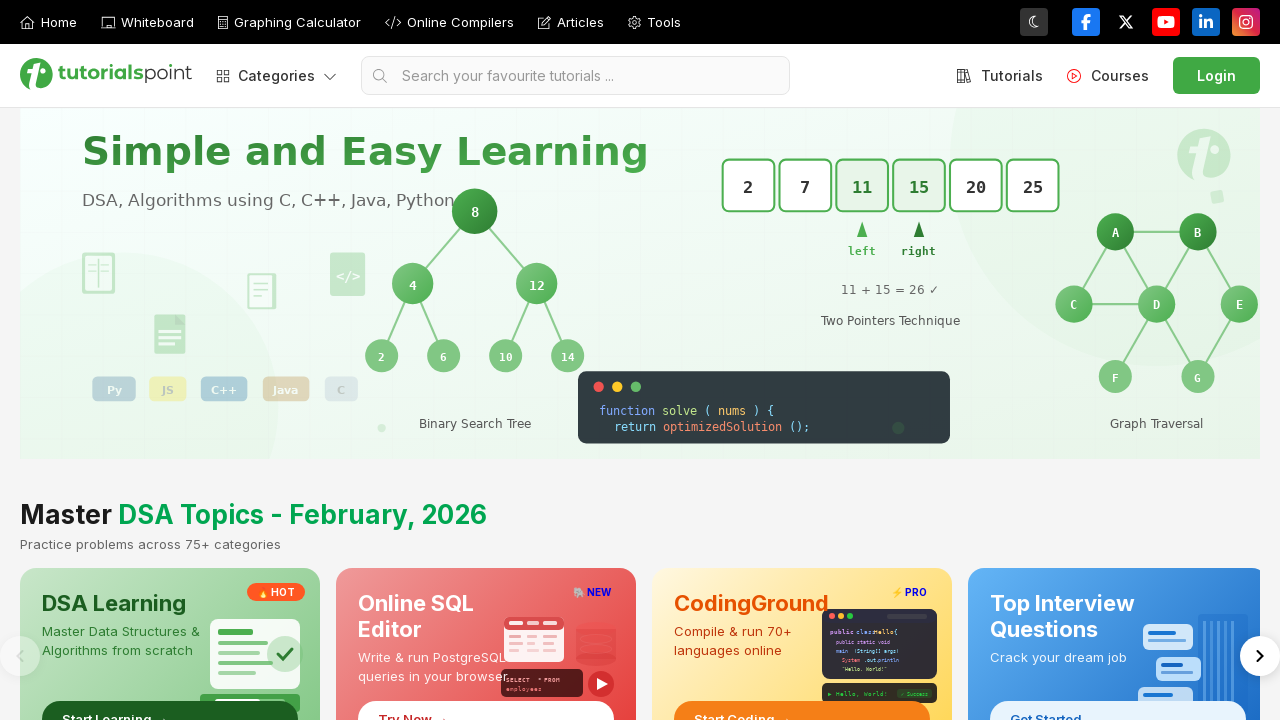

Verified new tab URL is https://www.tutorialspoint.com/index.htm
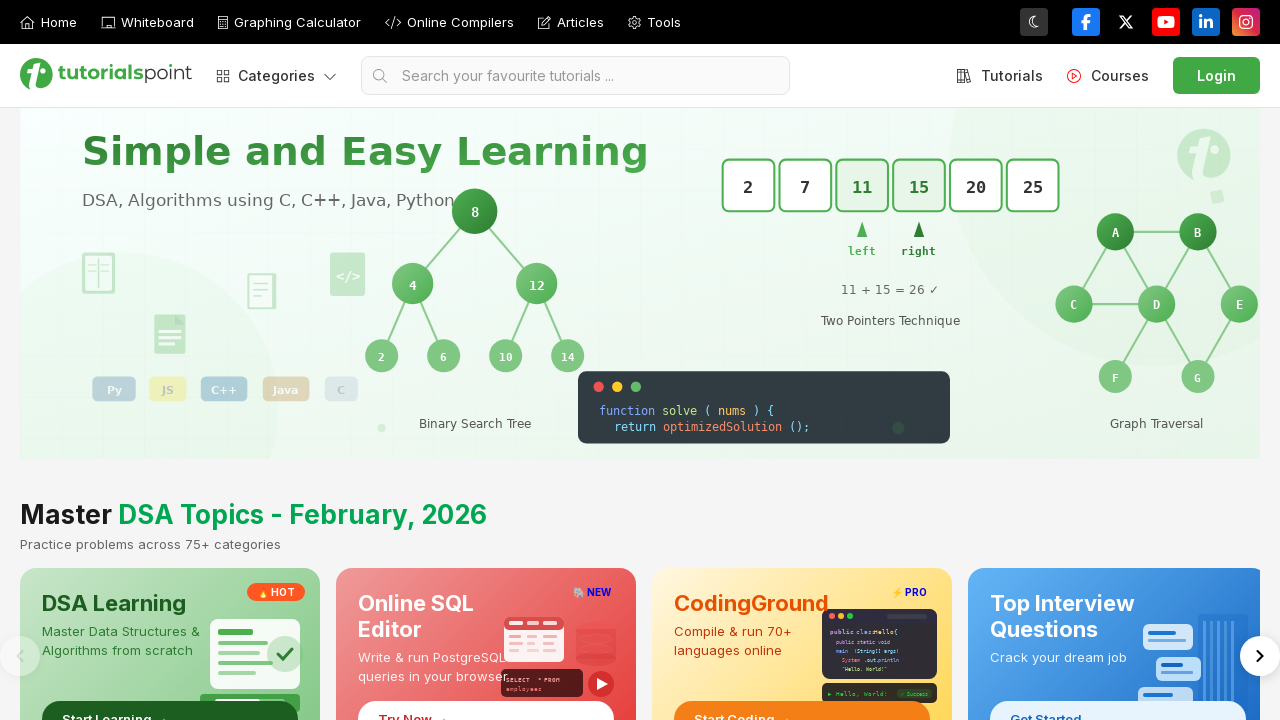

Closed the new tab
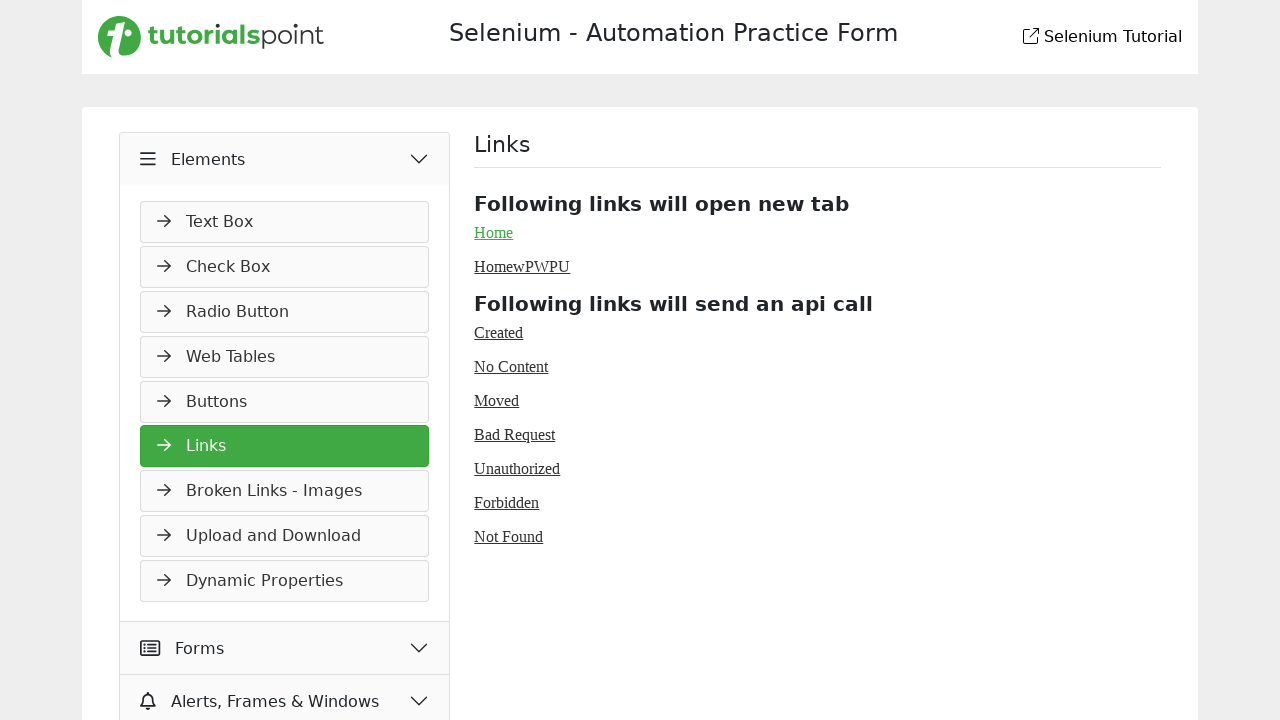

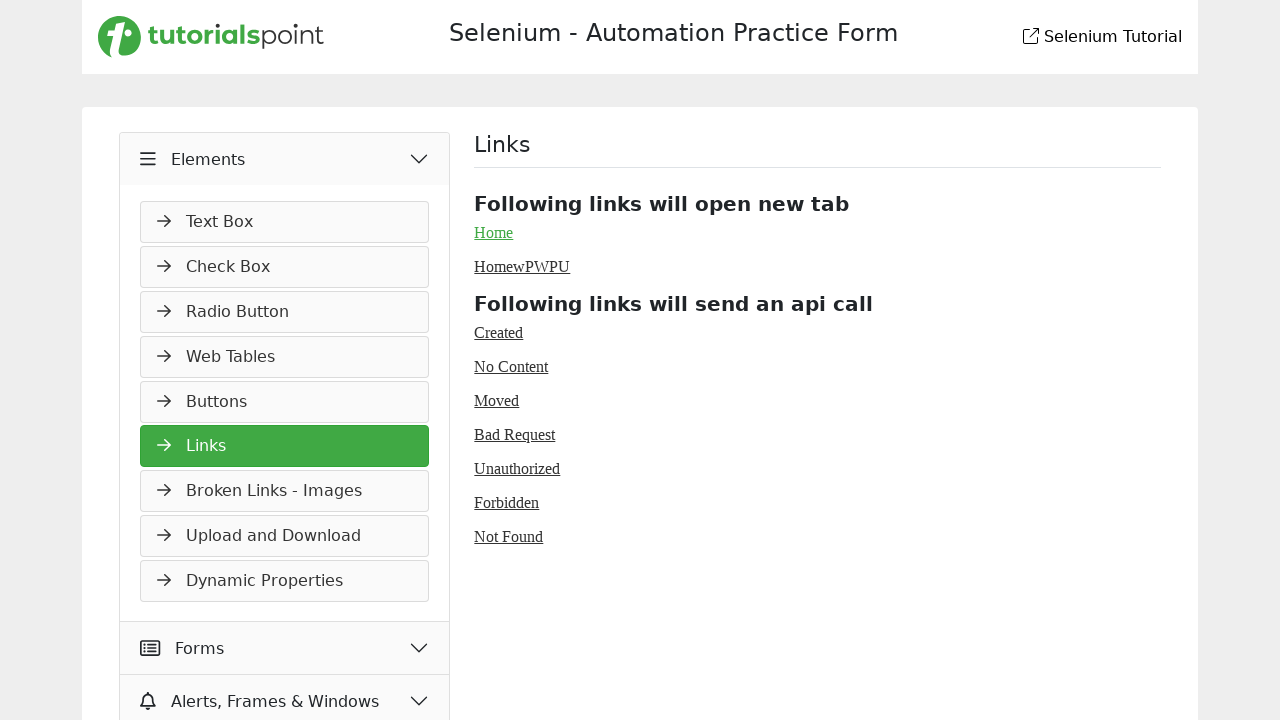